Tests drag-and-drop functionality on jQuery UI's Droppable demo page by dragging an element to a target drop zone and verifying the drop was successful.

Starting URL: http://www.jqueryui.com

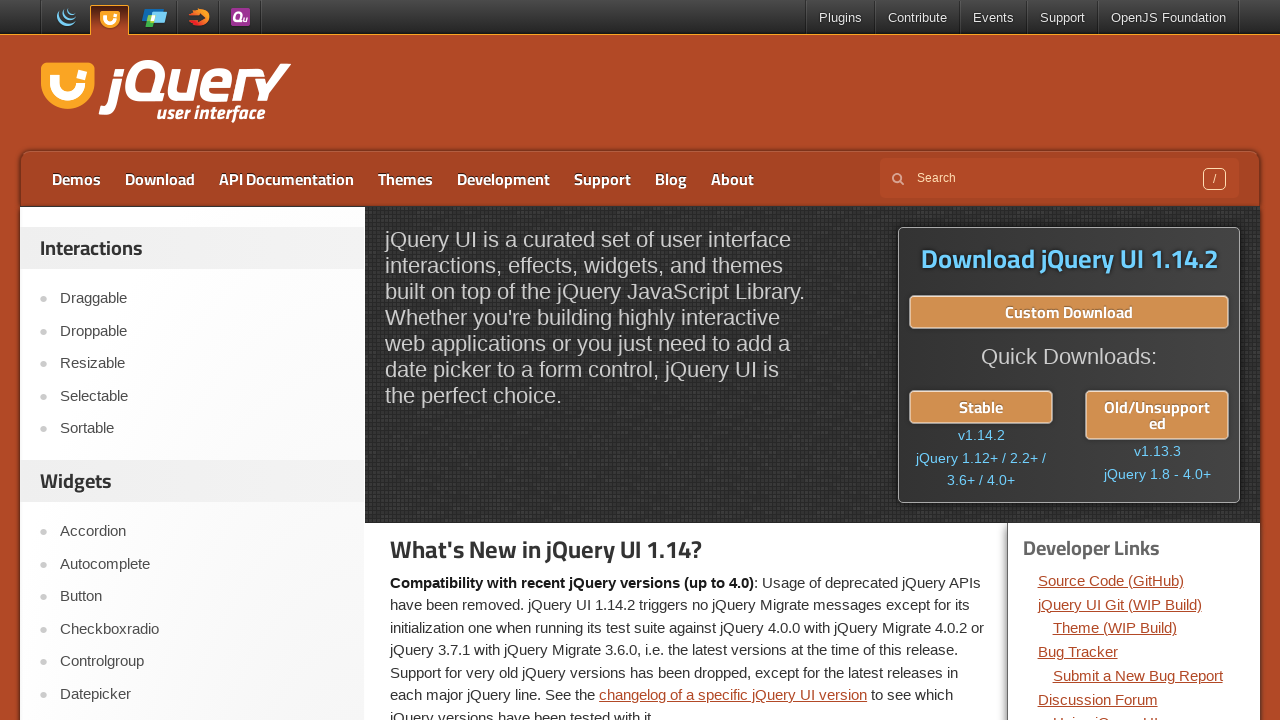

Clicked on the Droppable demo link at (202, 331) on xpath=//a[.='Droppable']
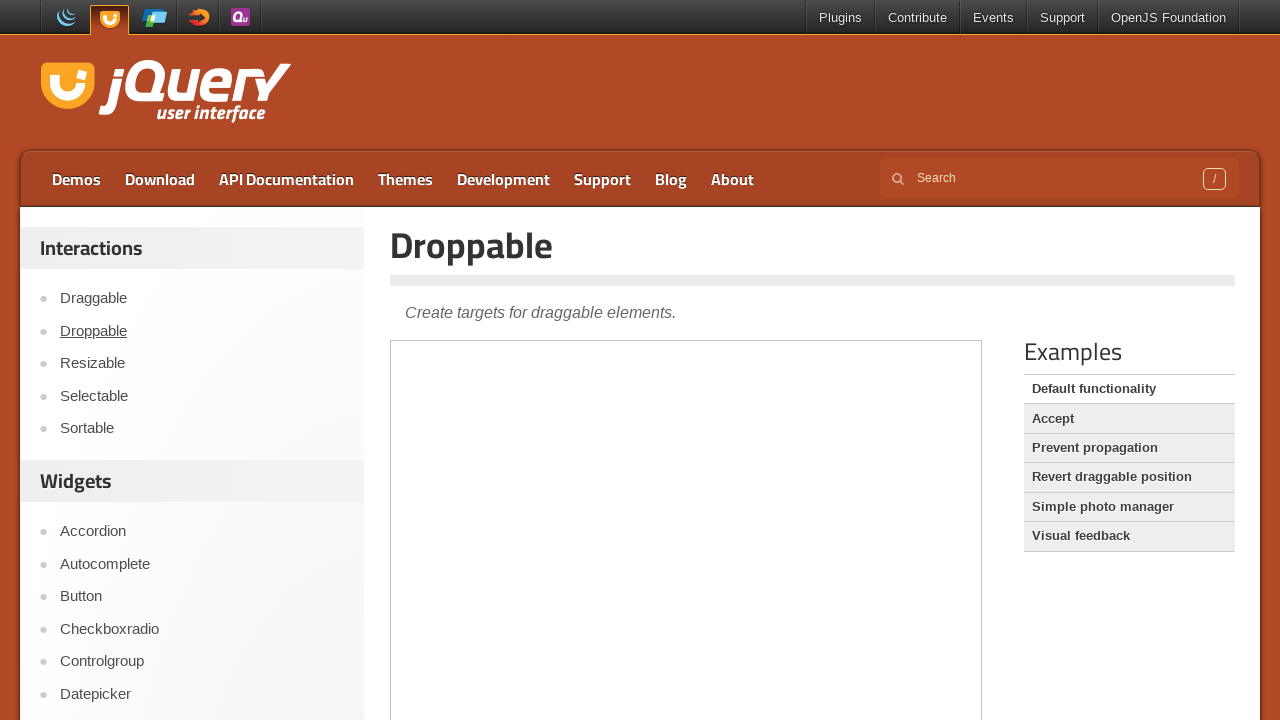

Located the demo iframe
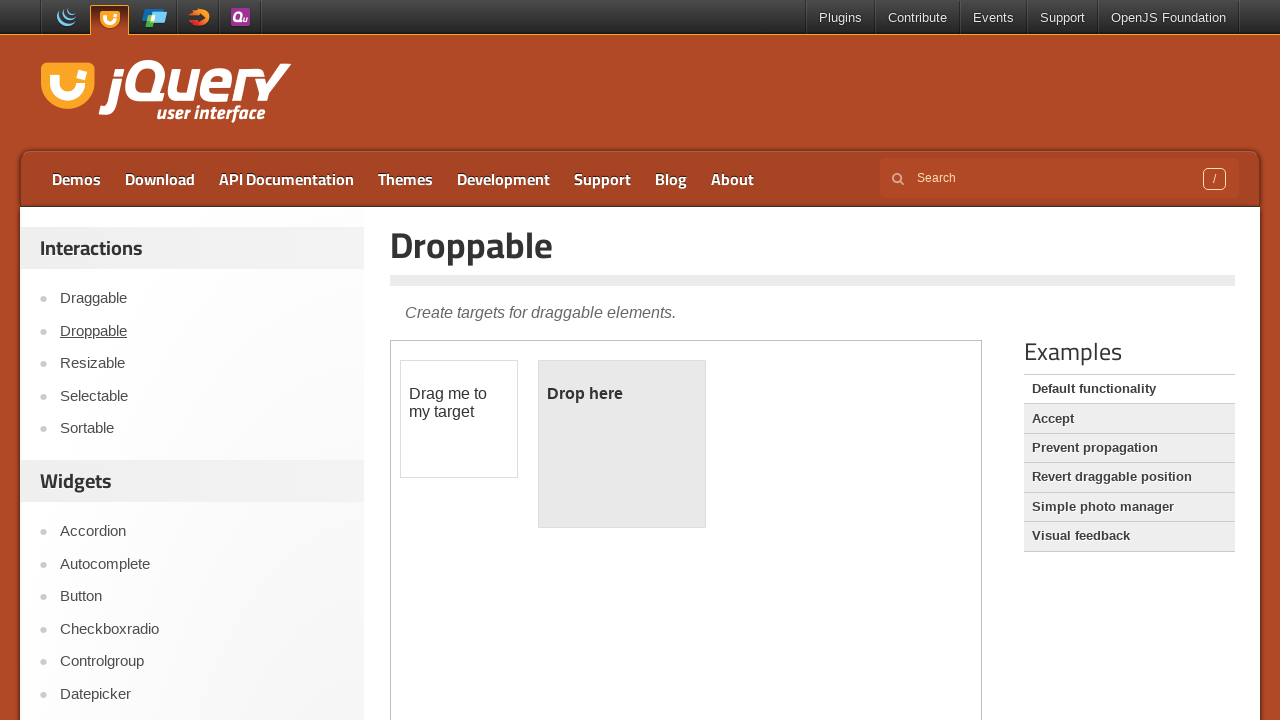

Draggable element is visible within the demo frame
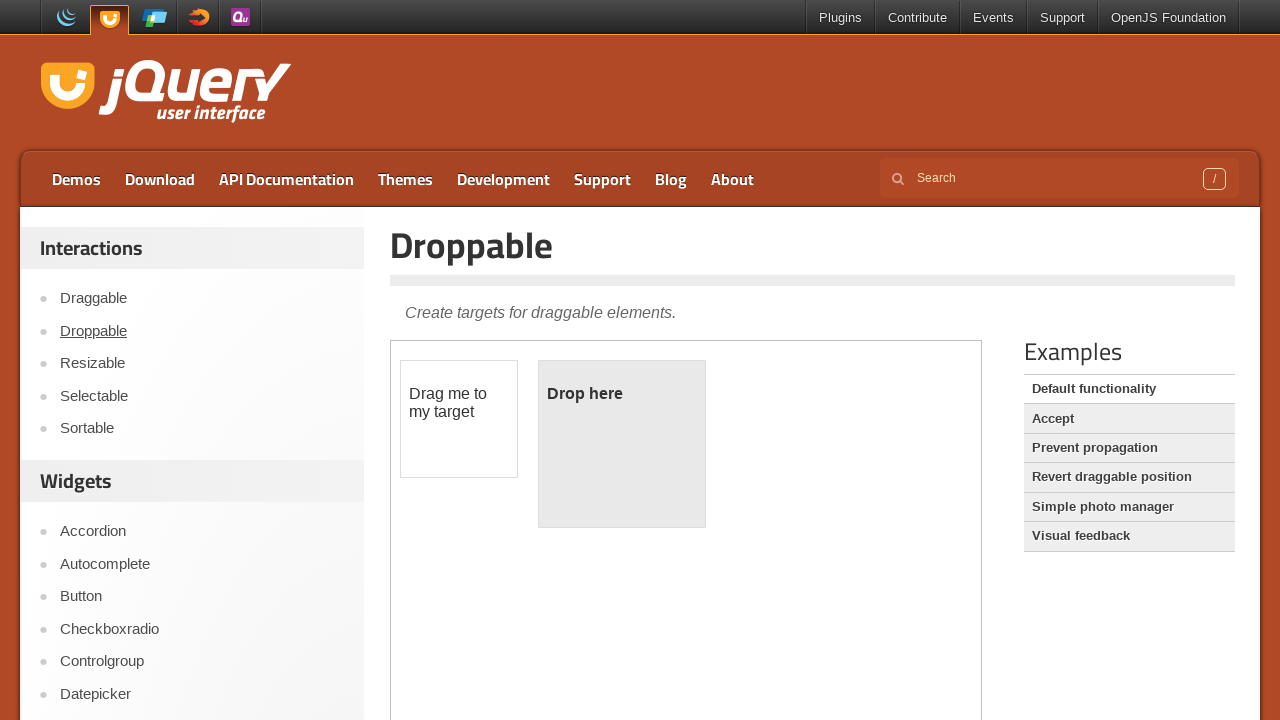

Located source and target elements for drag-and-drop
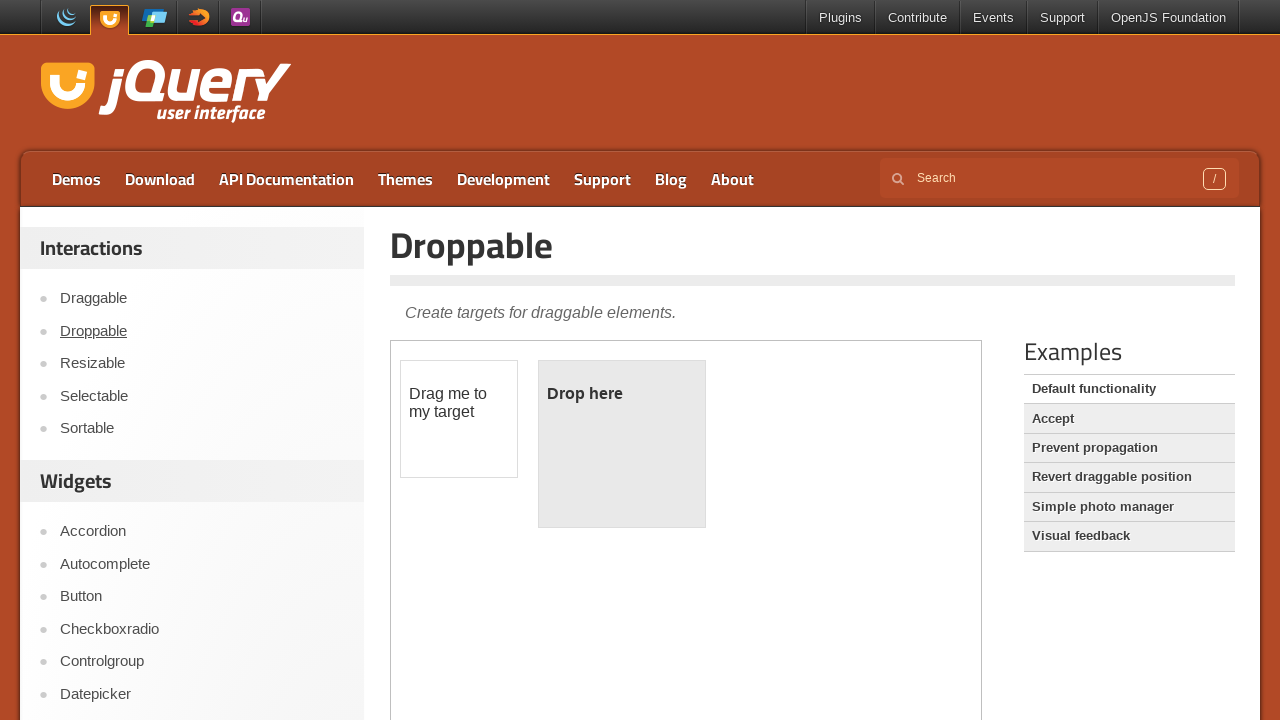

Dragged draggable element to droppable target zone at (622, 444)
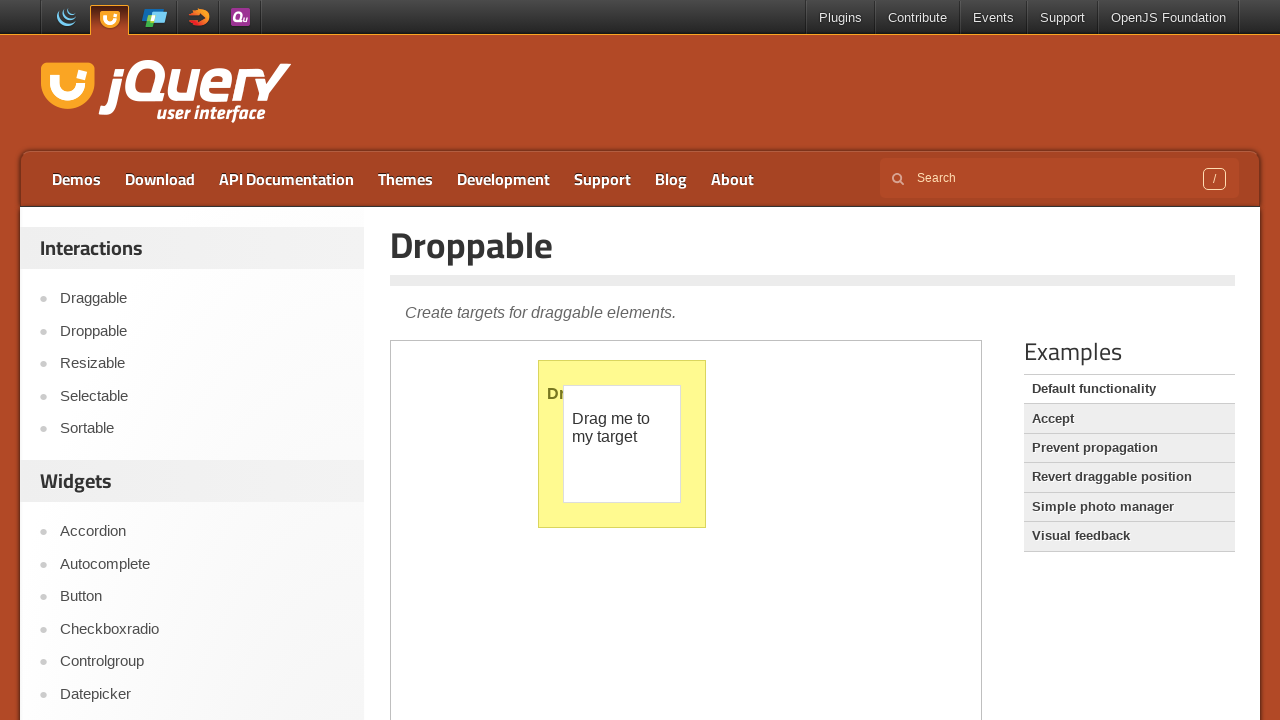

Verified drop was successful by confirming 'Dropped!' text appeared
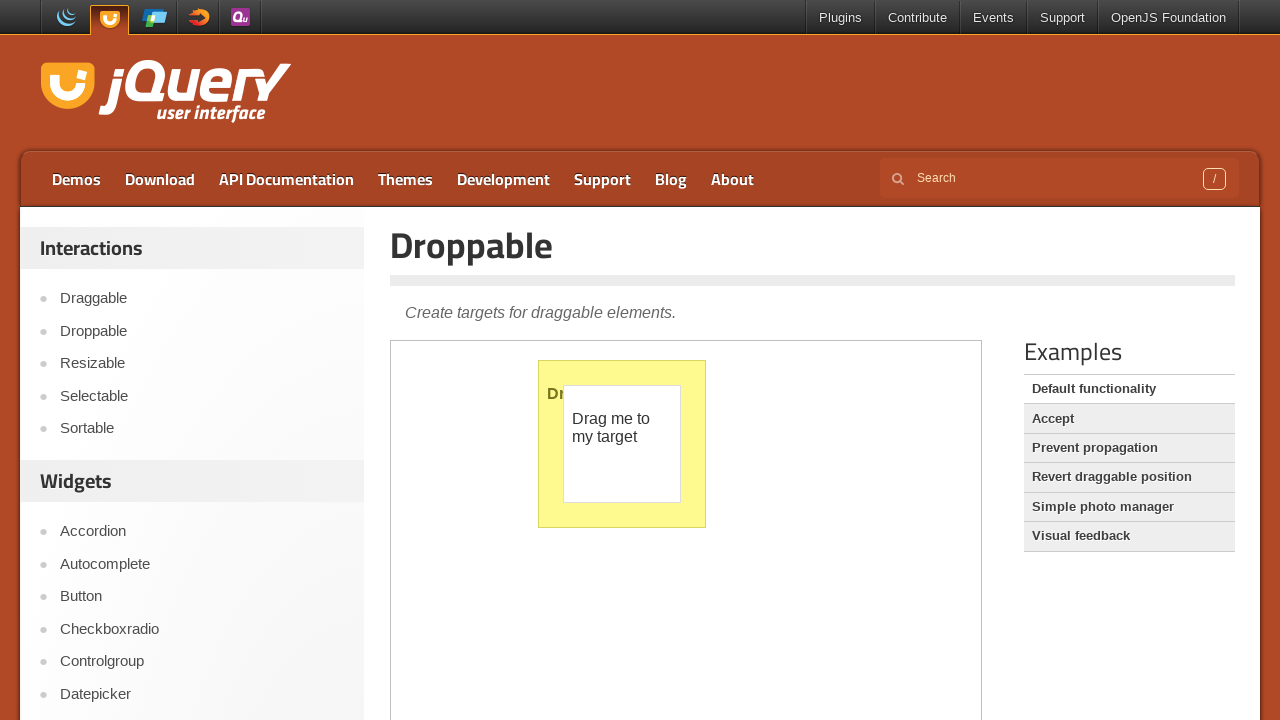

Clicked on Droppable link again to return to main content at (202, 331) on xpath=//a[.='Droppable']
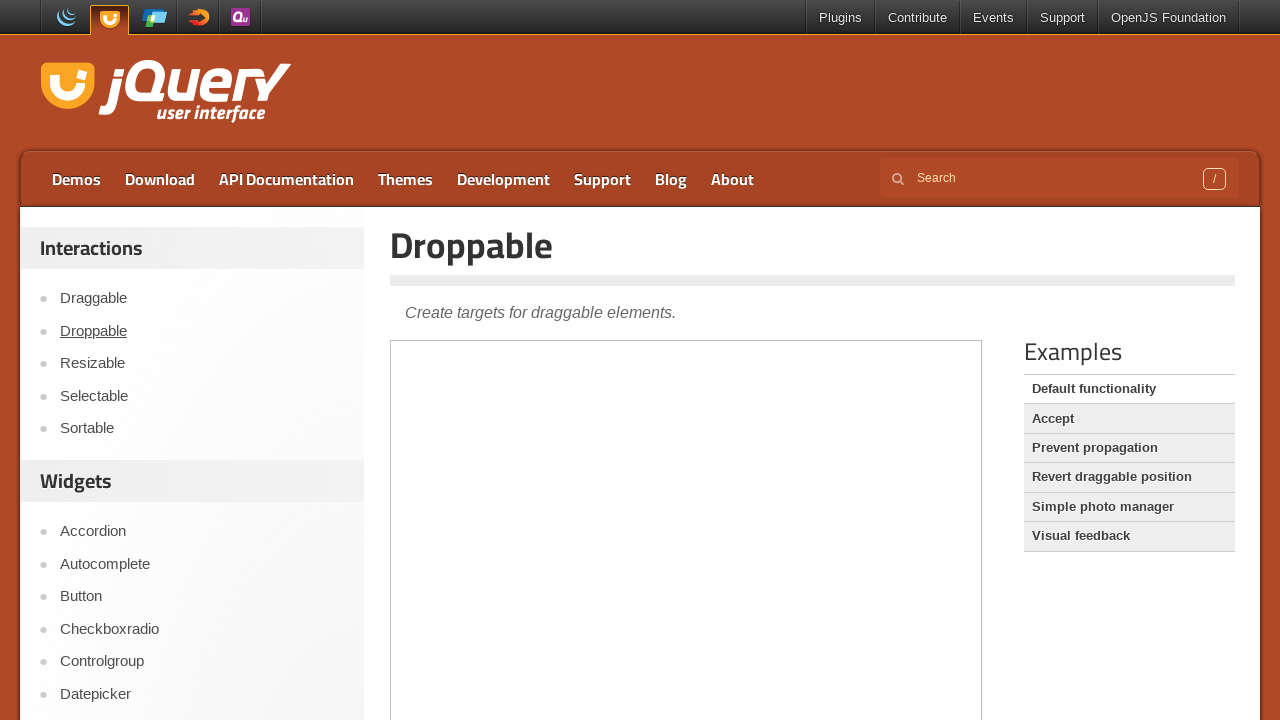

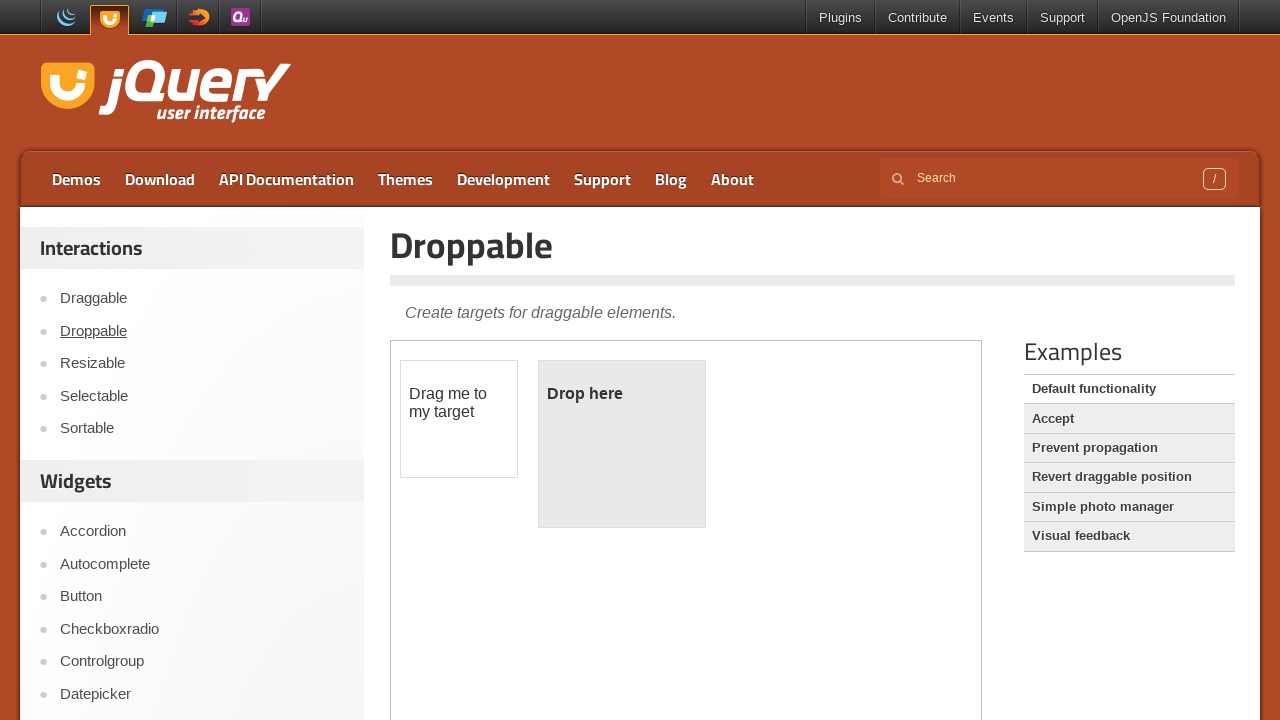